Tests various checkbox interactions including basic checkbox selection, notification checkbox, tri-state checkbox, toggle switch, and multi-select checkboxes on a demo page

Starting URL: https://leafground.com/checkbox.xhtml

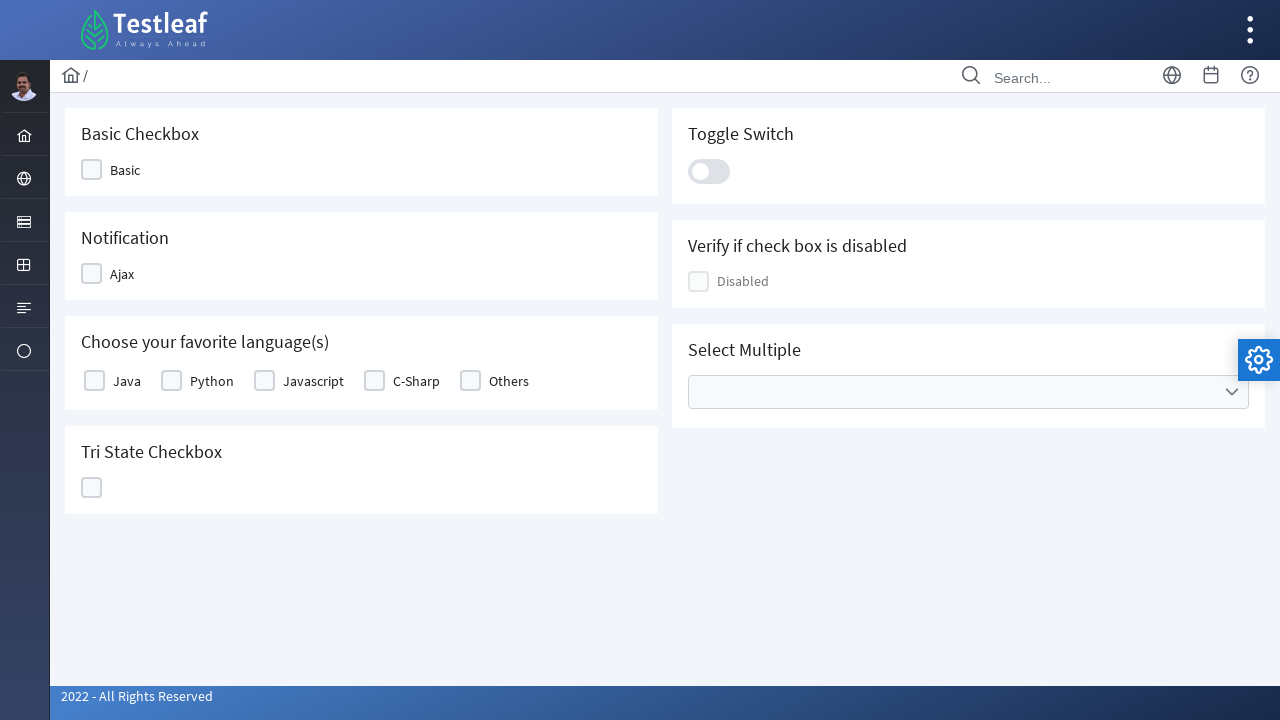

Navigated to checkbox demo page
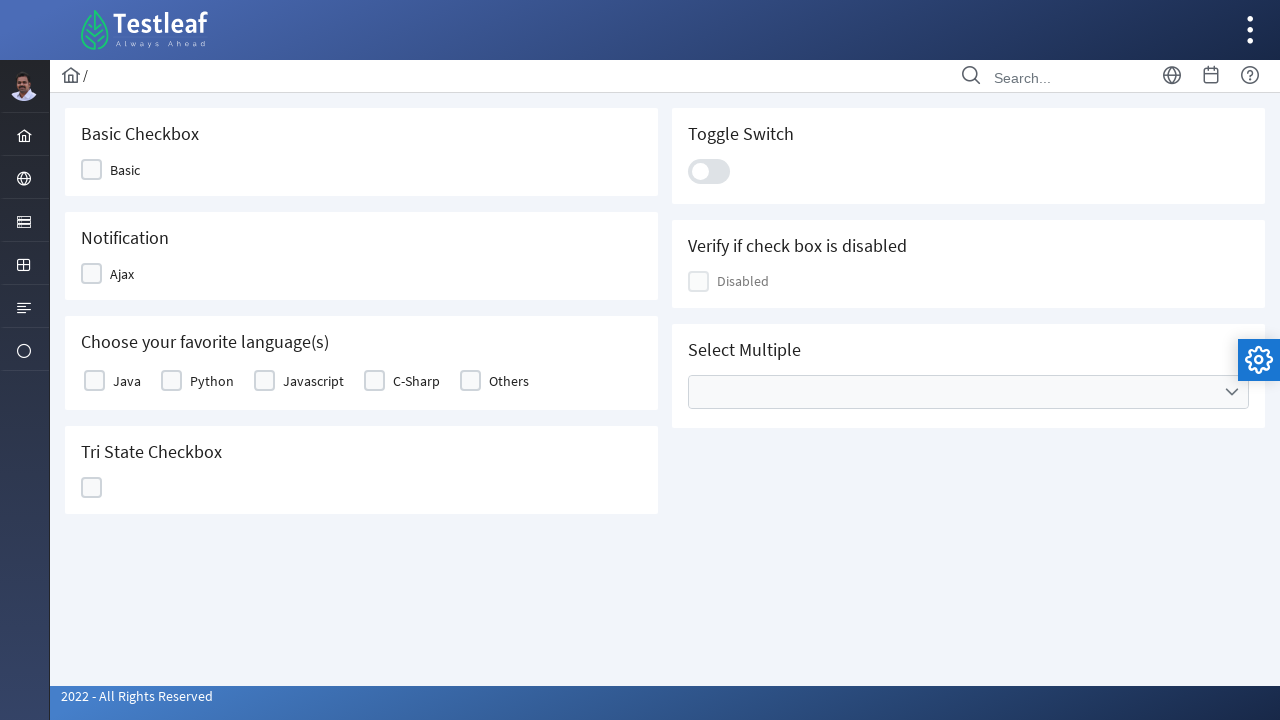

Clicked on the Basic Checkbox at (118, 170) on #j_idt87\:j_idt89
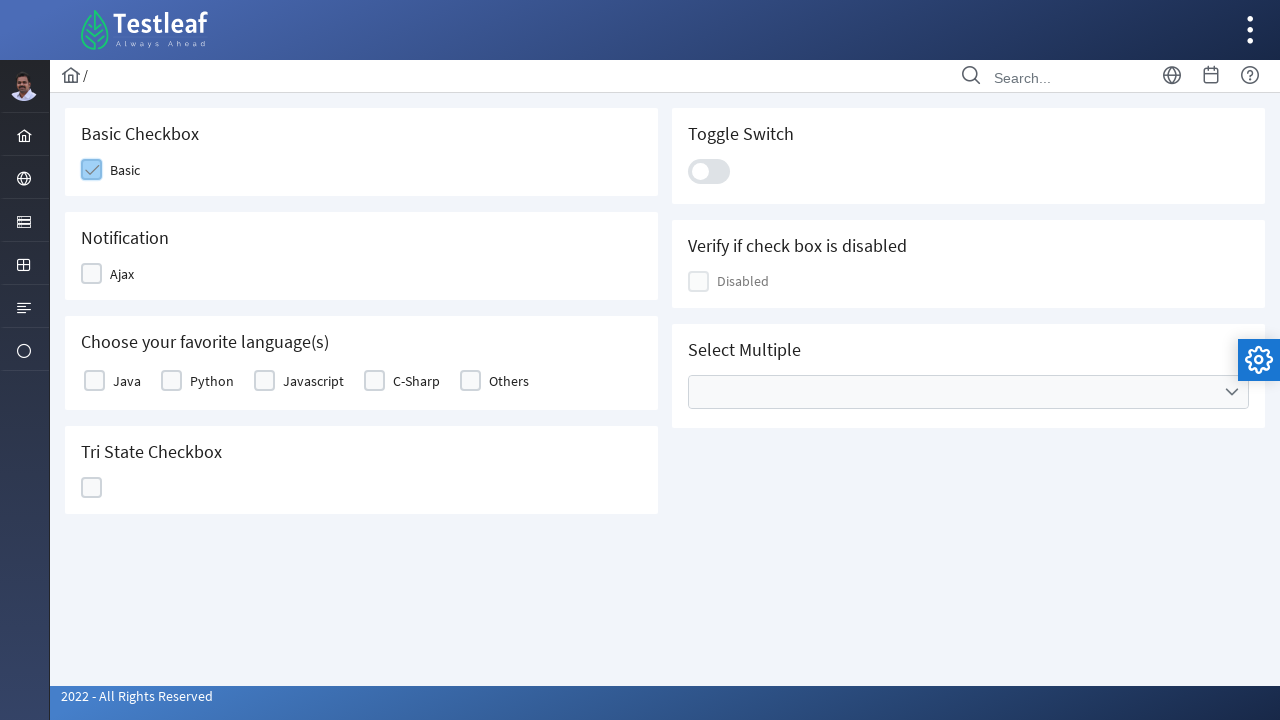

Clicked on the Notification Checkbox at (116, 274) on #j_idt87\:j_idt91
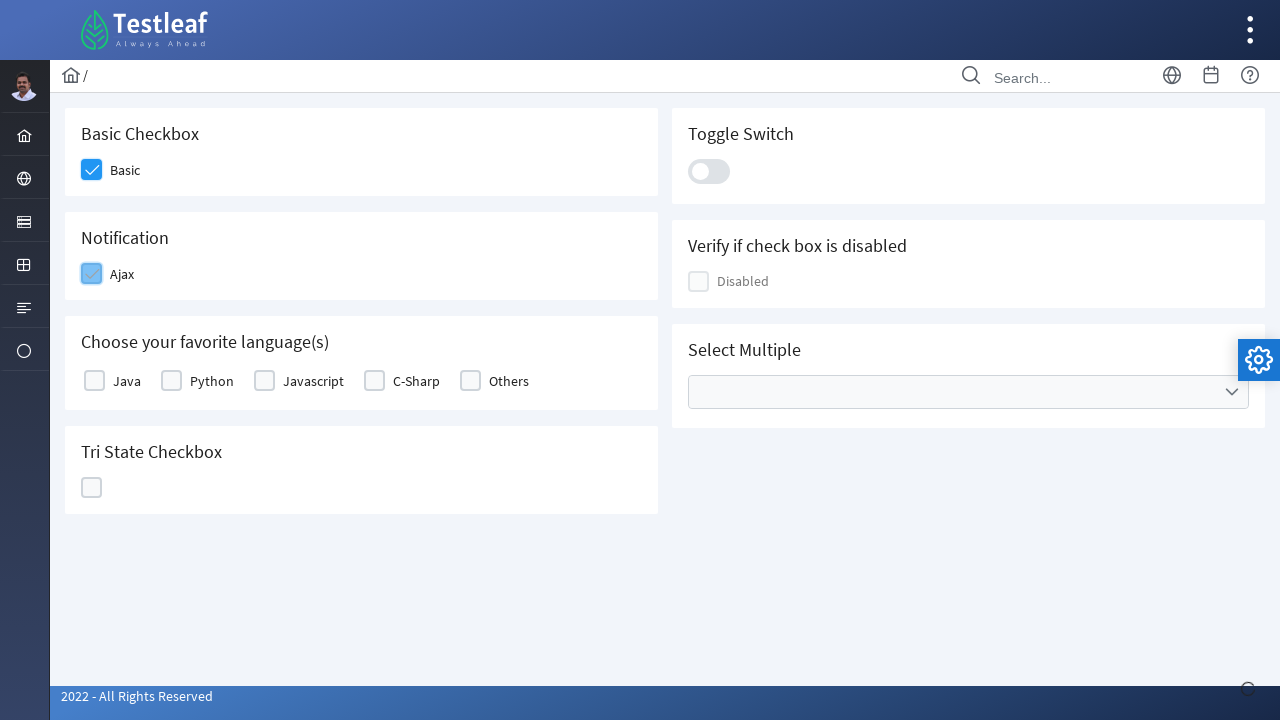

Clicked on Python language checkbox at (212, 381) on text=Python
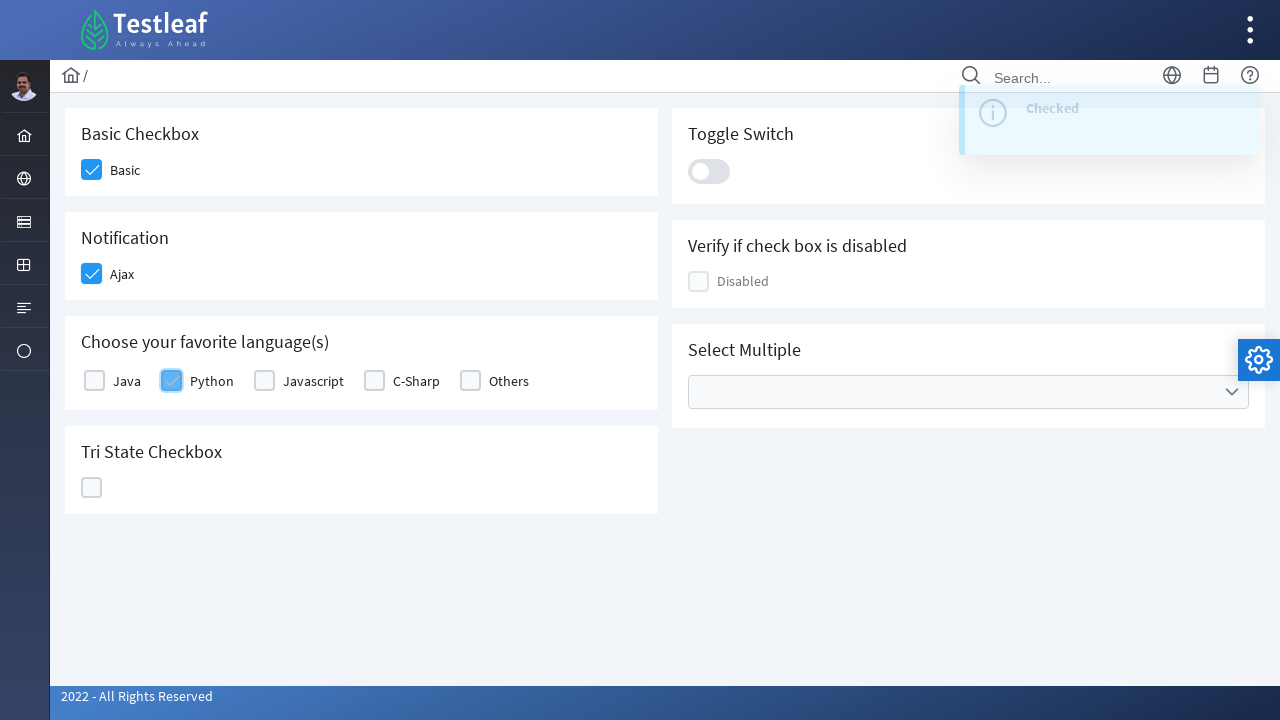

Clicked on the Tri-State Checkbox at (92, 488) on #j_idt87\:ajaxTriState
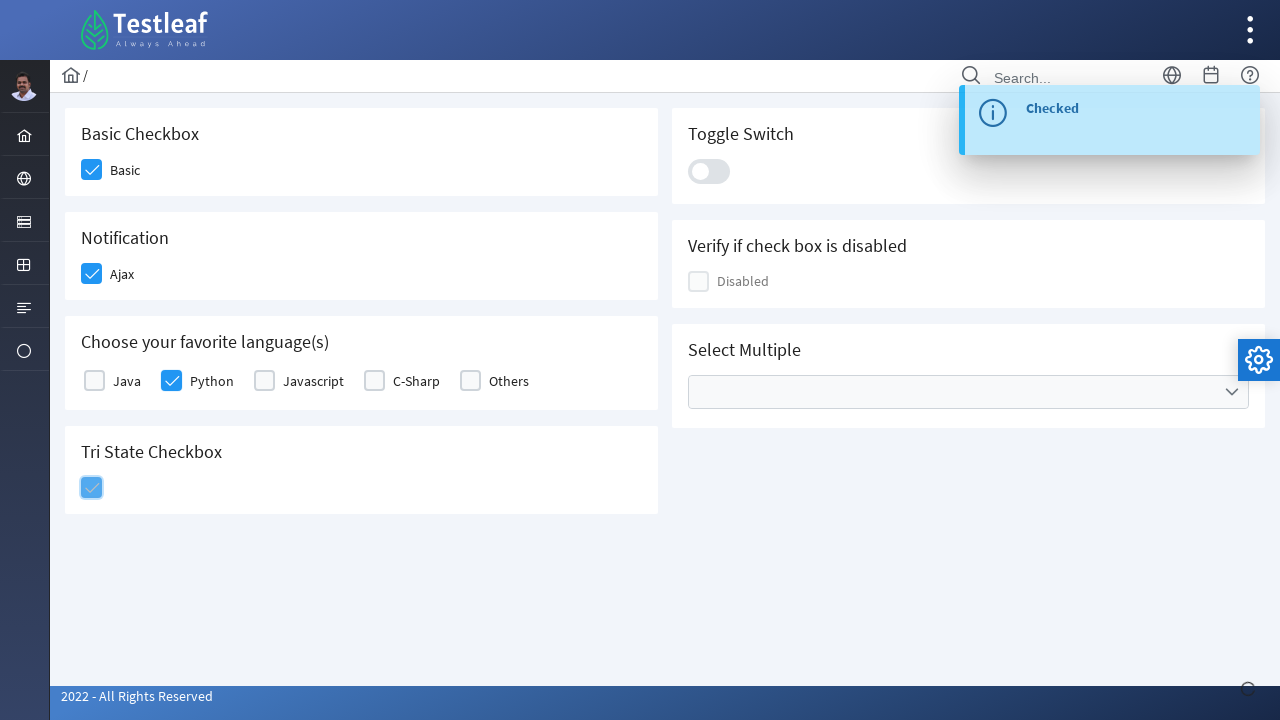

Waited for growl notification to disappear
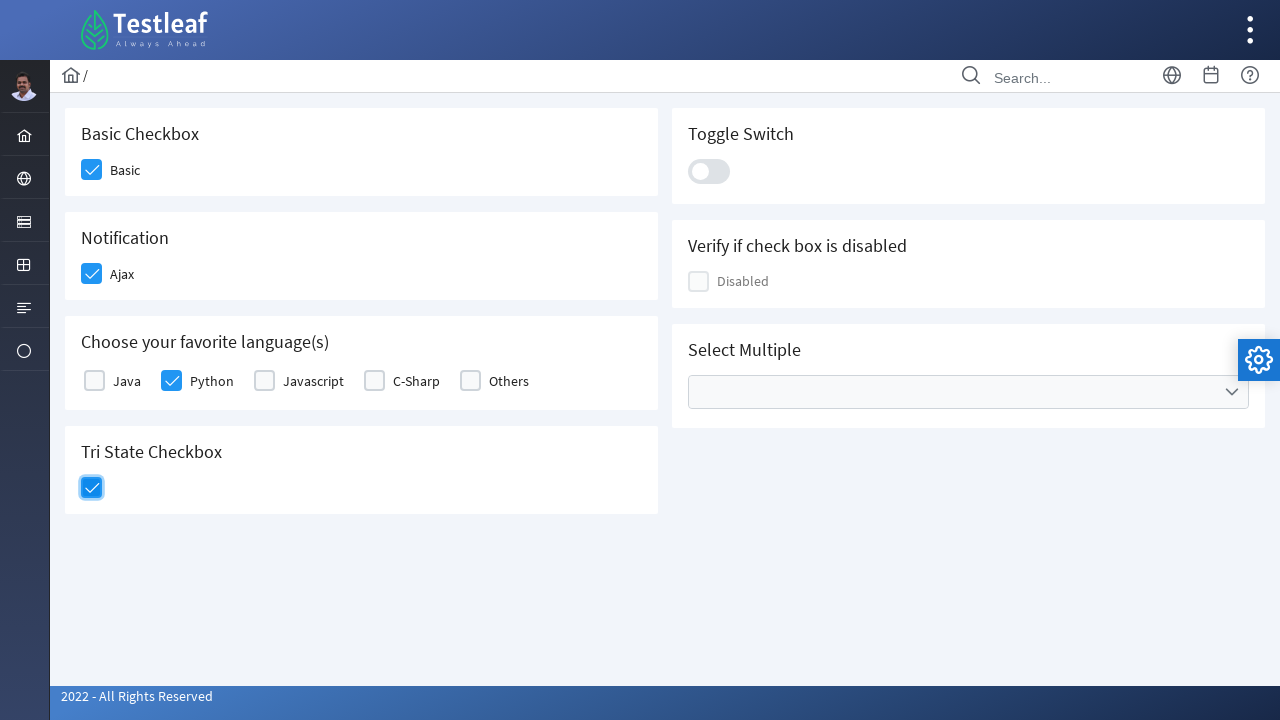

Clicked on the Tri-State Checkbox again at (92, 488) on #j_idt87\:ajaxTriState
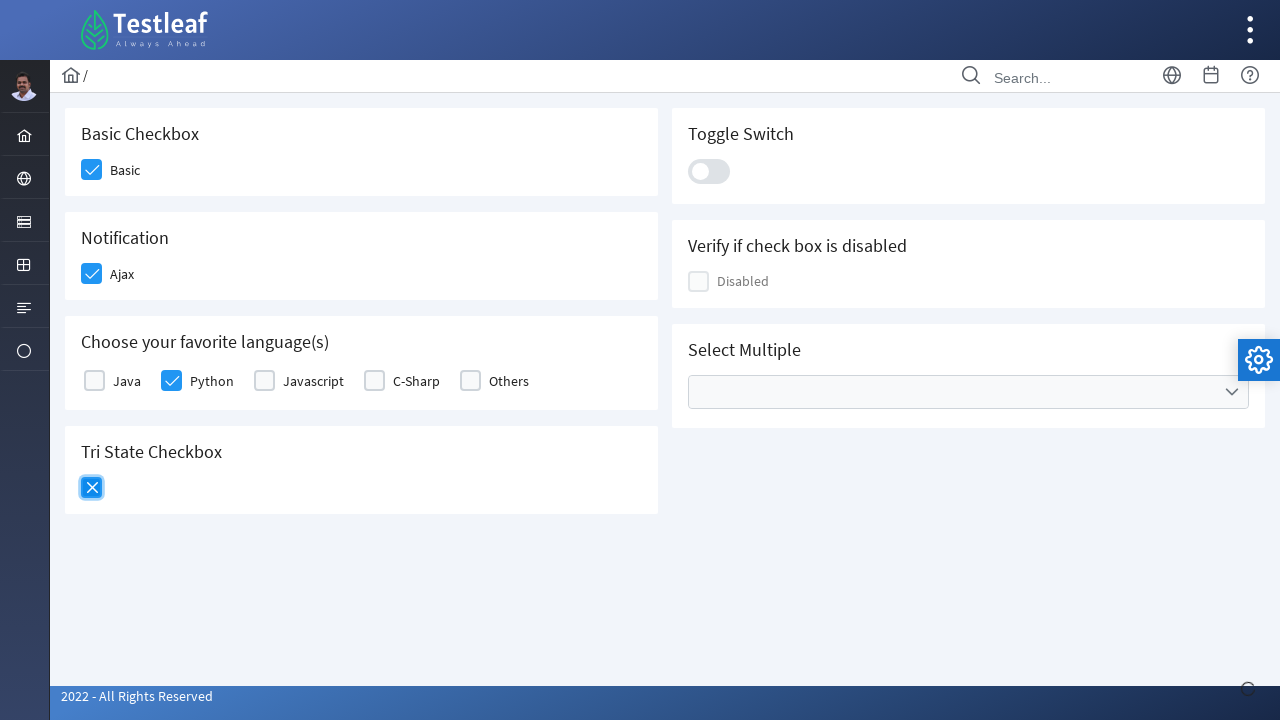

Clicked on the Toggle Switch at (709, 171) on #j_idt87\:j_idt100
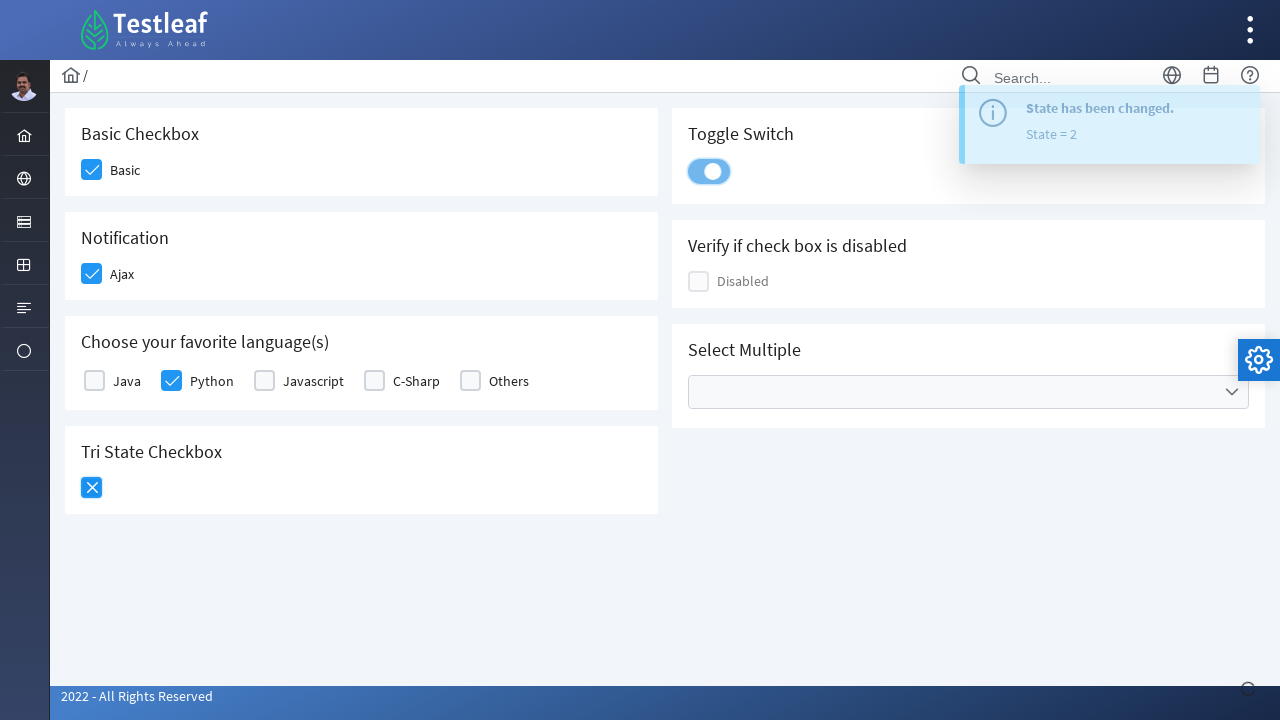

Opened the multi-select dropdown at (1232, 392) on div.ui-selectcheckboxmenu-trigger.ui-state-default.ui-corner-right
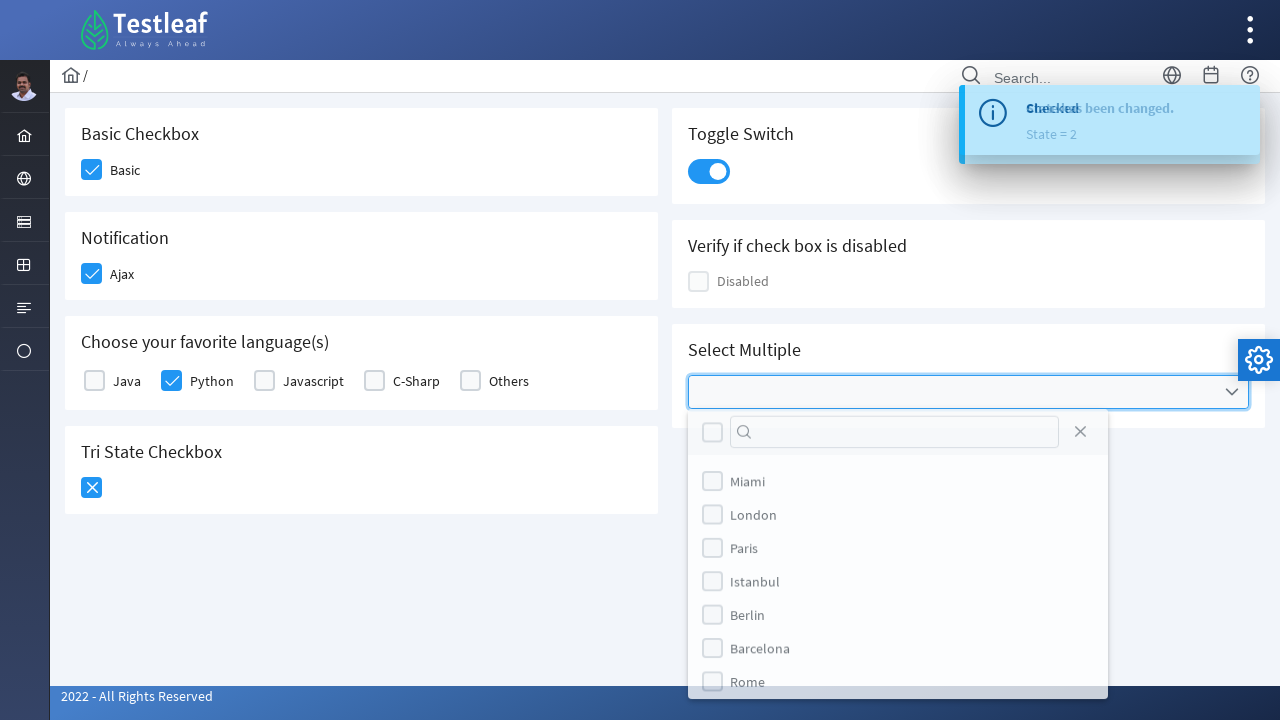

Selected Miami option from multi-select dropdown at (748, 484) on text=Miami >> nth=1
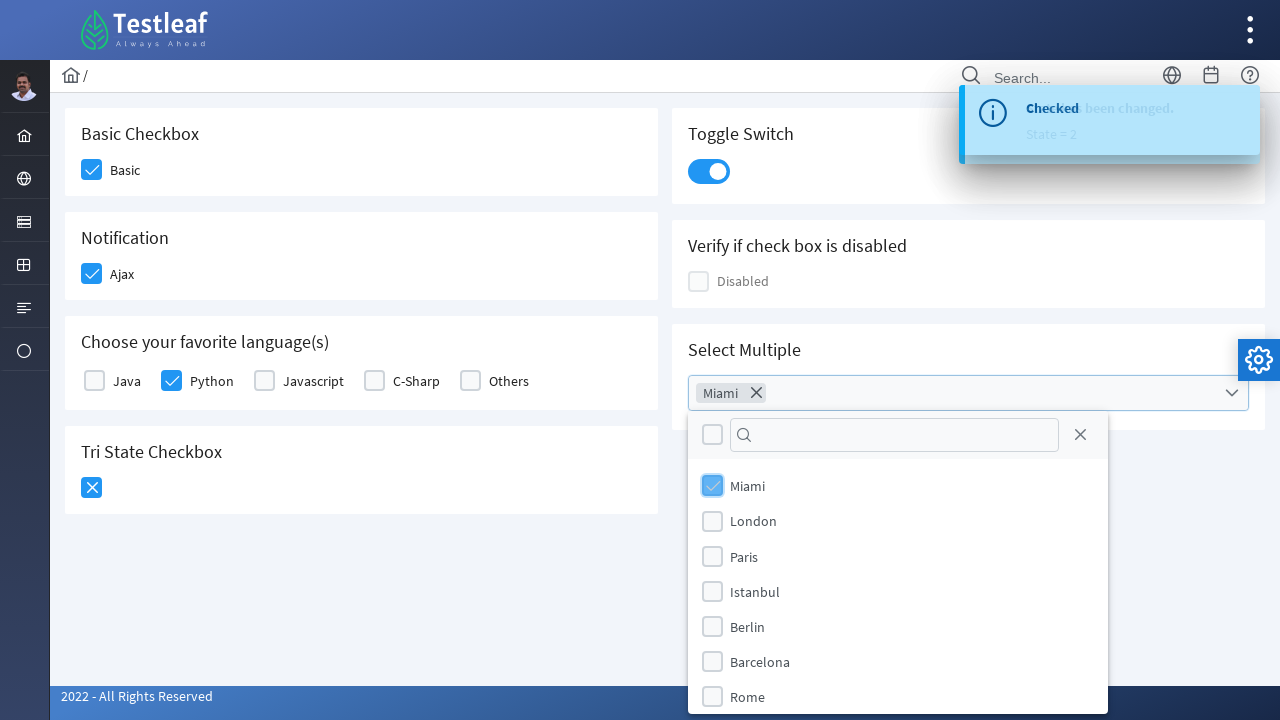

Selected London option from multi-select dropdown at (754, 521) on text=London >> nth=1
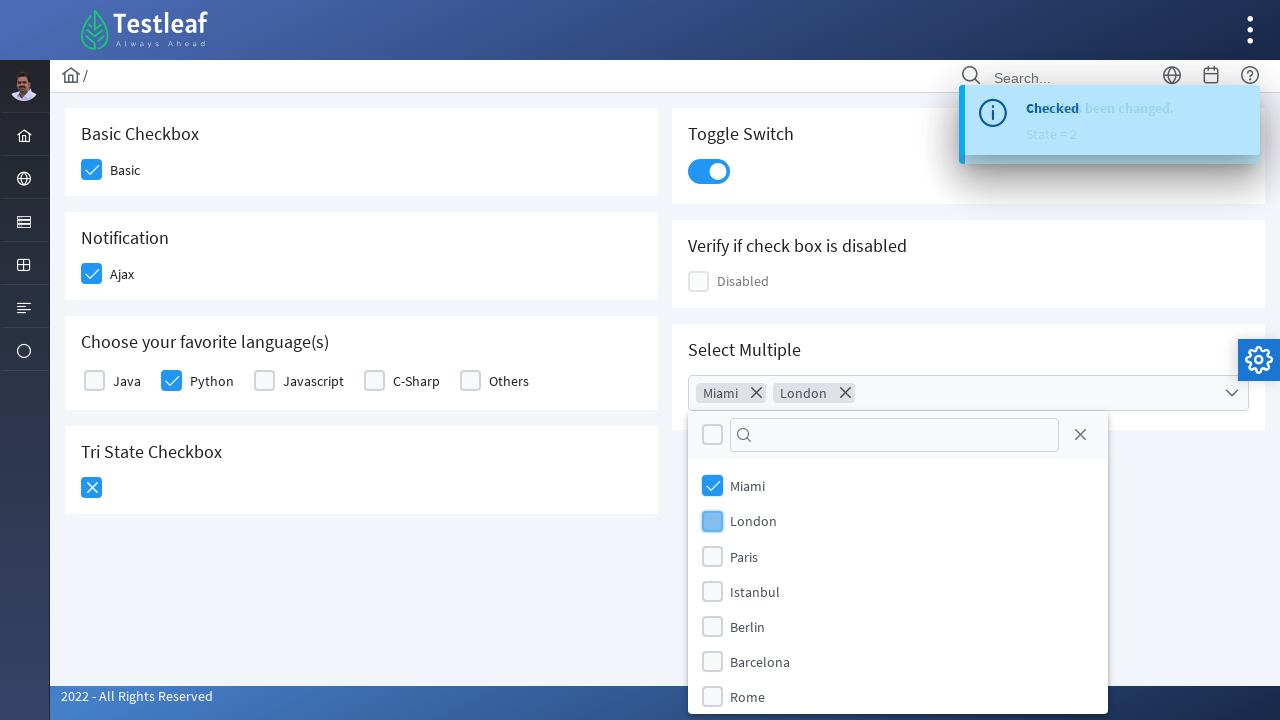

Closed the multi-select dropdown at (1080, 435) on span.ui-icon.ui-icon-circle-close
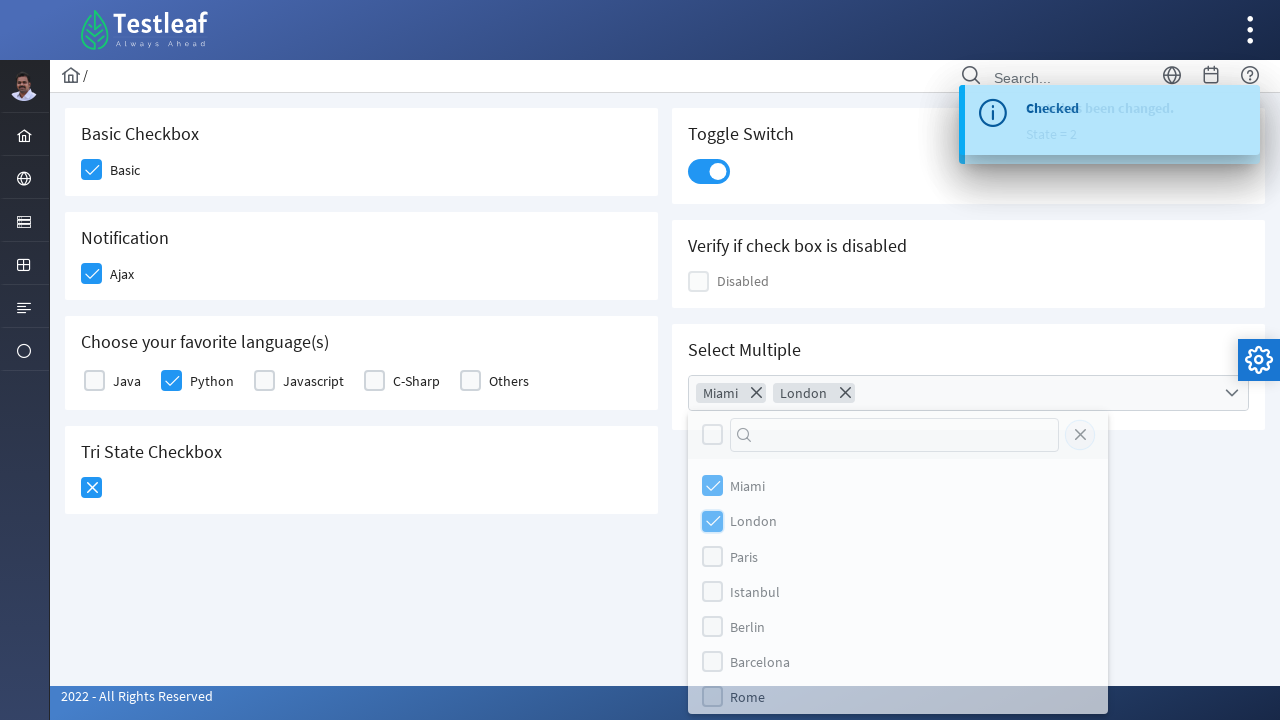

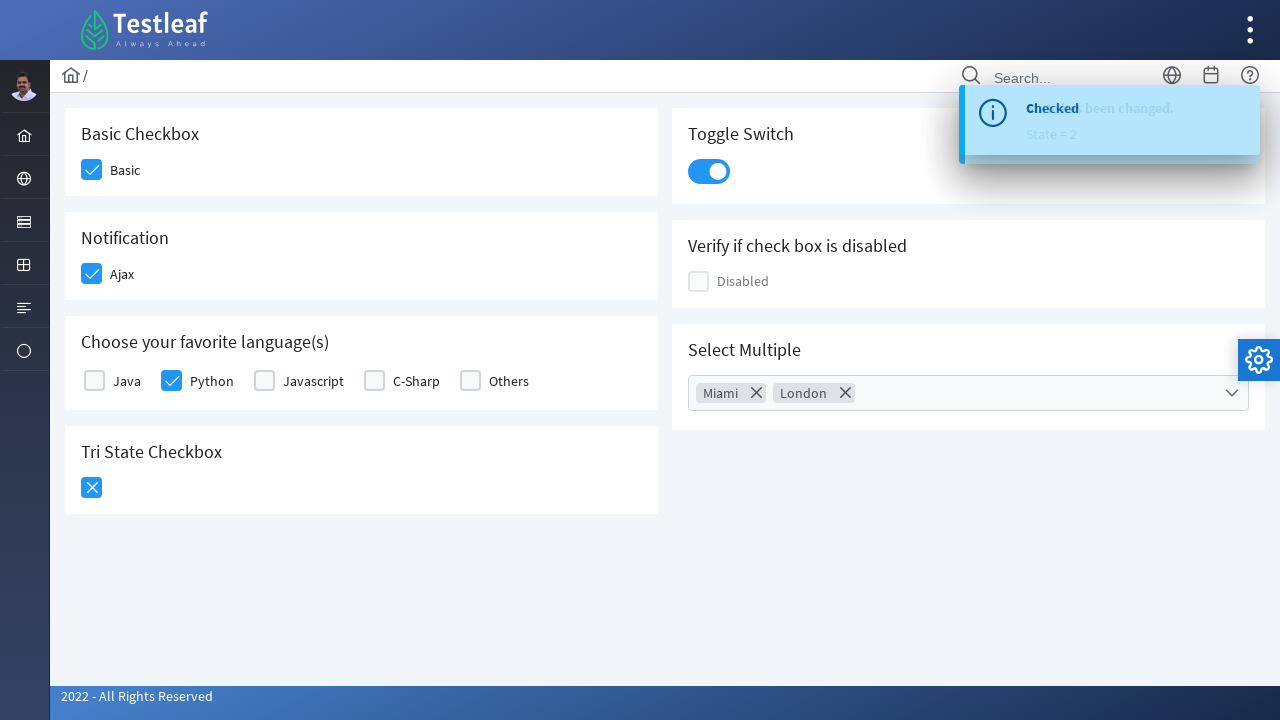